Tests ZIP code validation with a 10-digit number to verify the form still proceeds to registration

Starting URL: https://www.sharelane.com/cgi-bin/register.py

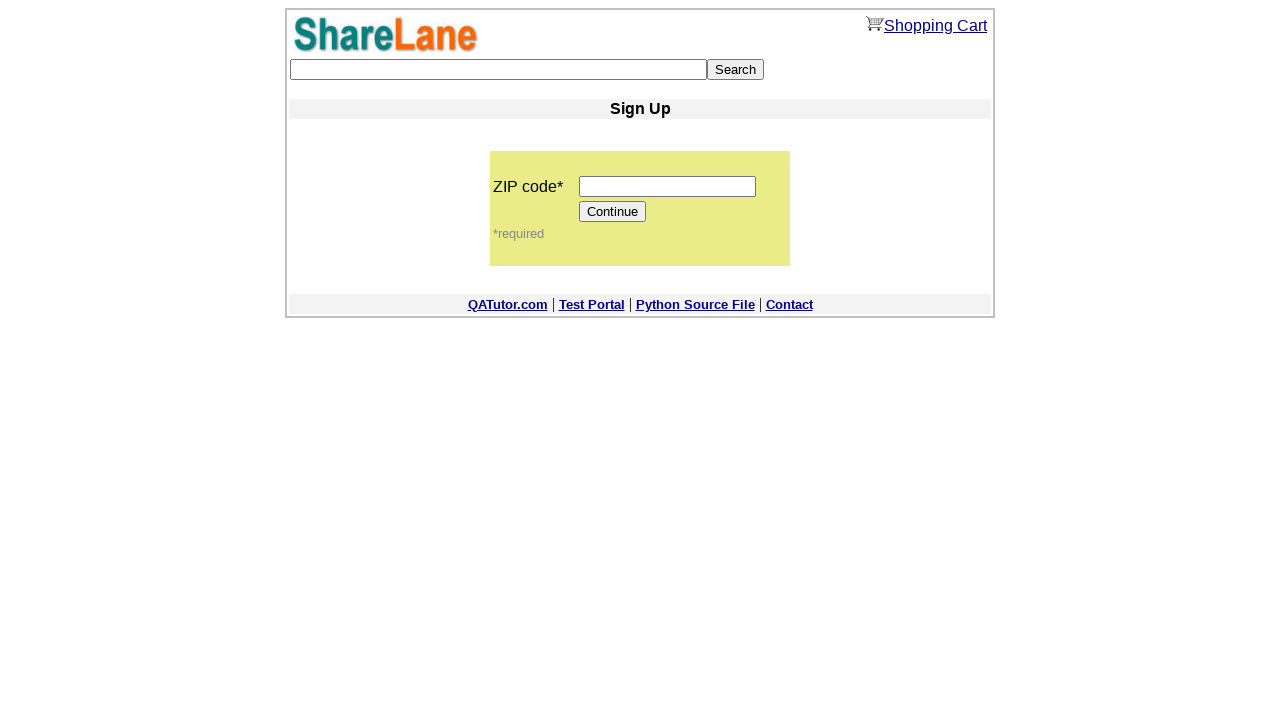

Entered 10-digit ZIP code '1234567890' into ZIP code field on input[name='zip_code']
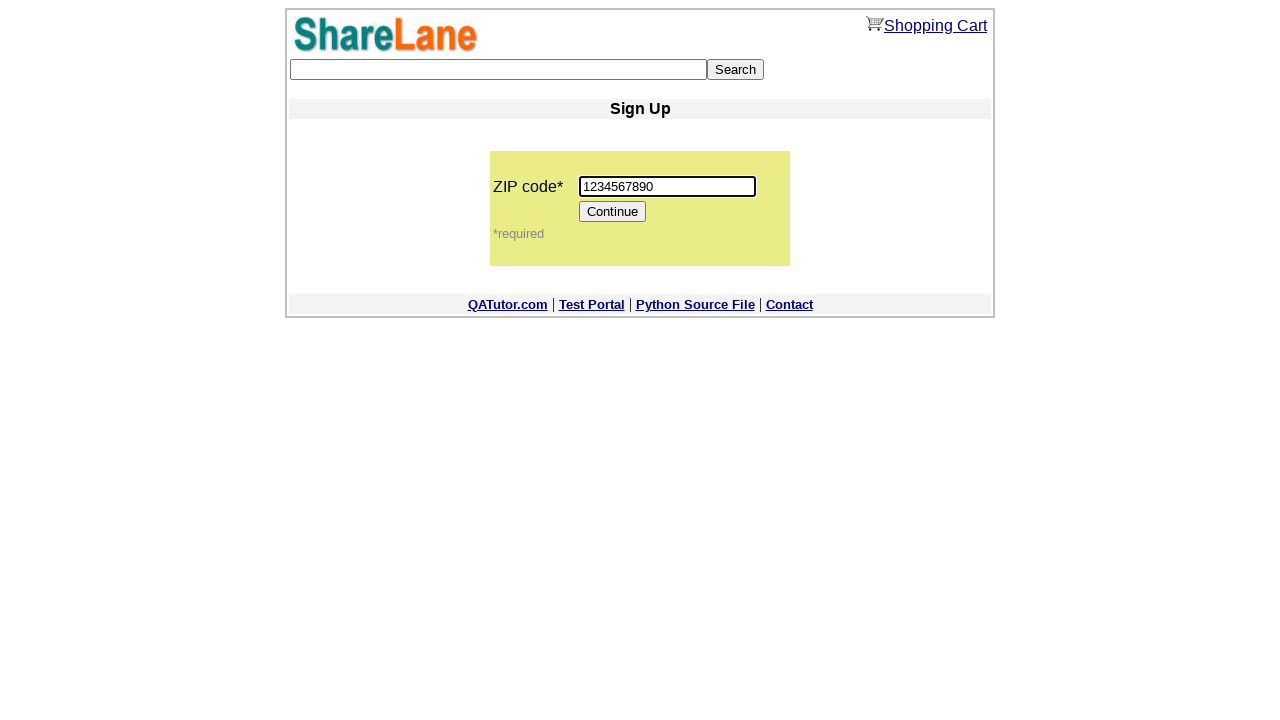

Clicked Continue button to proceed with registration at (613, 212) on input[value='Continue']
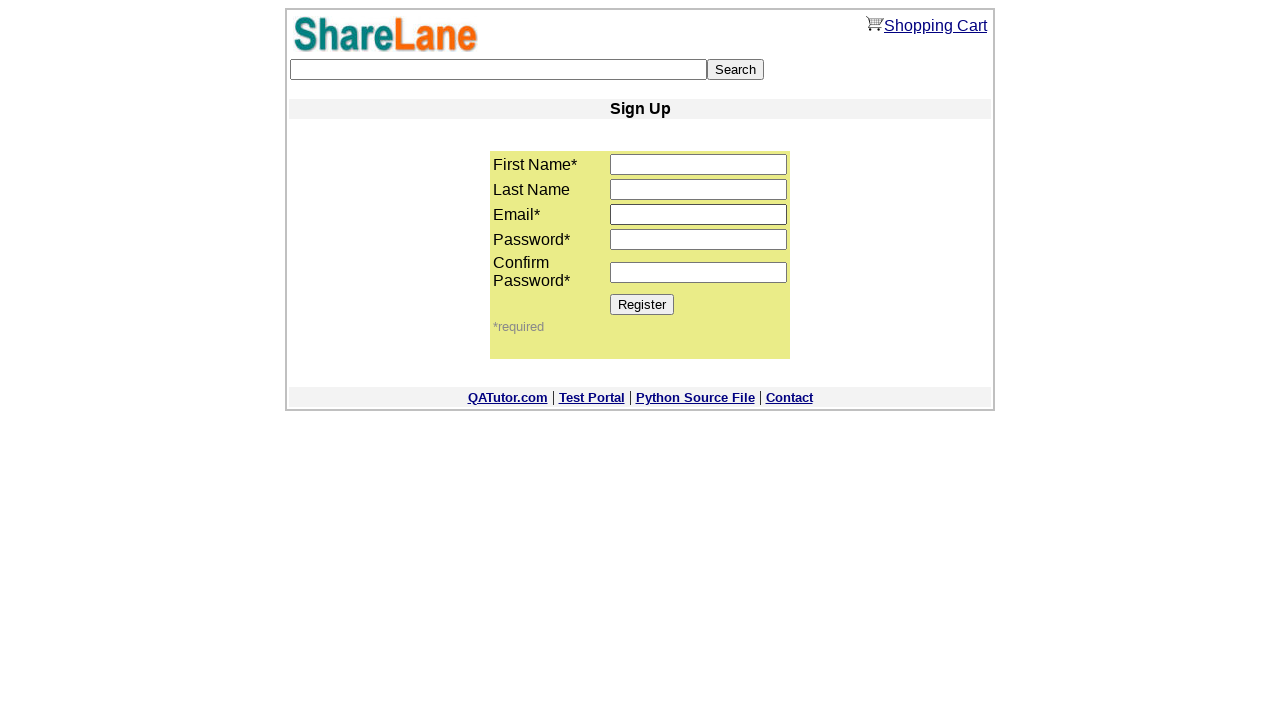

Register button is displayed, confirming form proceeded to registration step
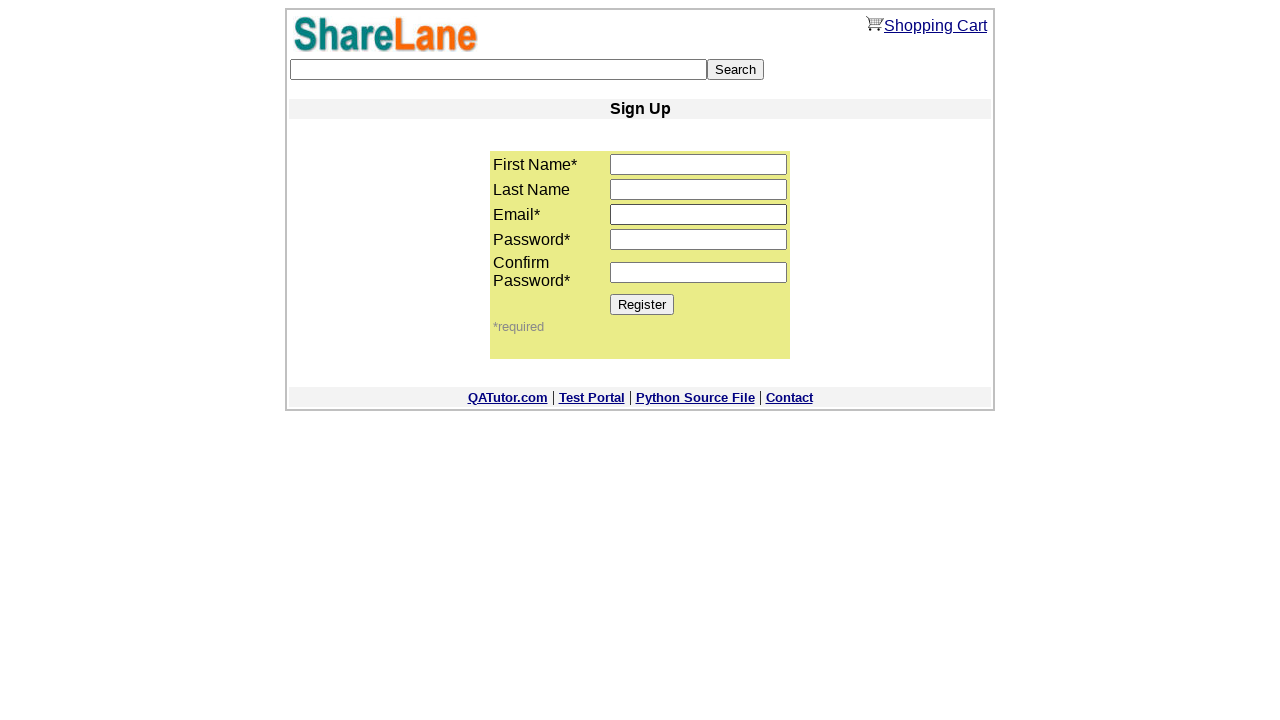

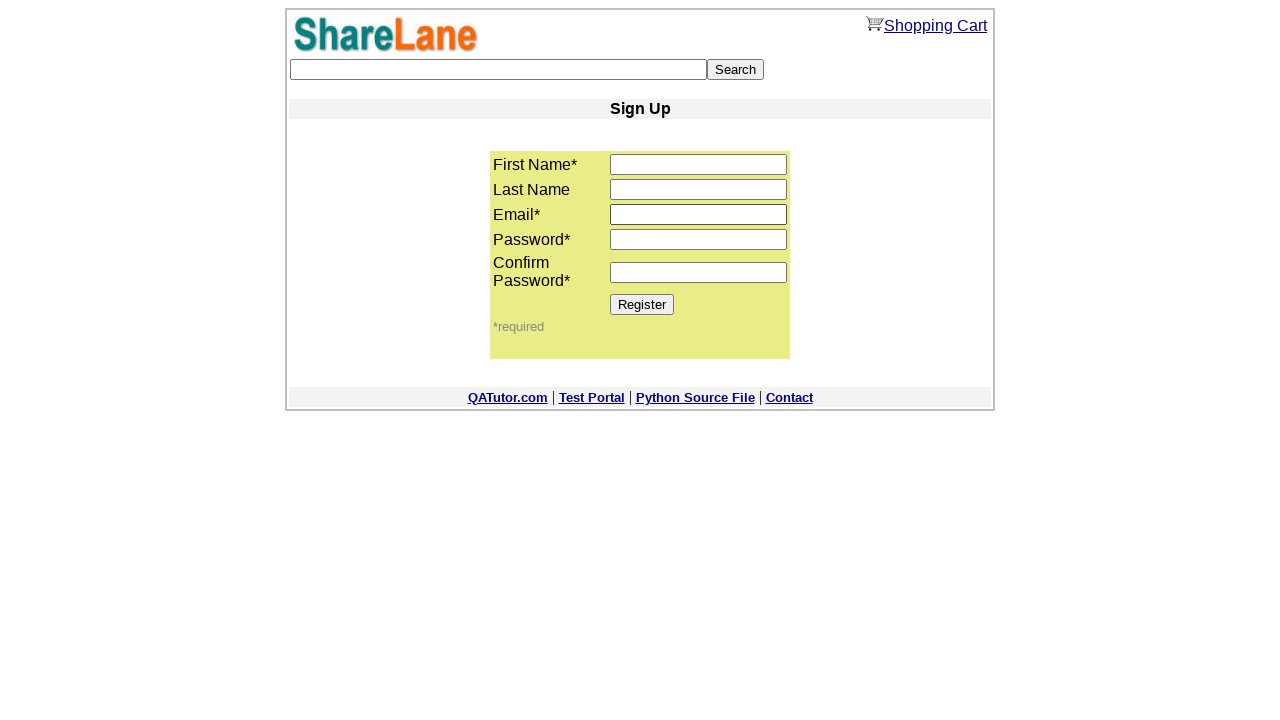